Tests that the counter displays the current number of todo items

Starting URL: https://demo.playwright.dev/todomvc

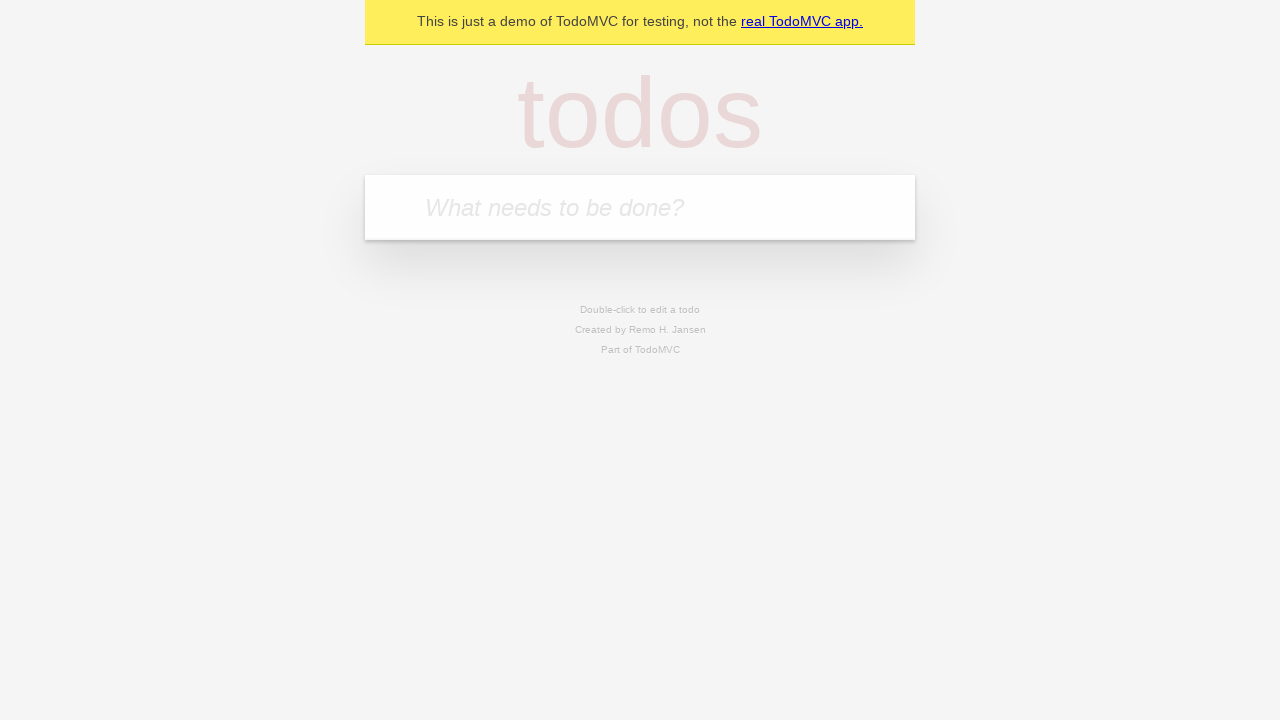

Located the 'What needs to be done?' input field
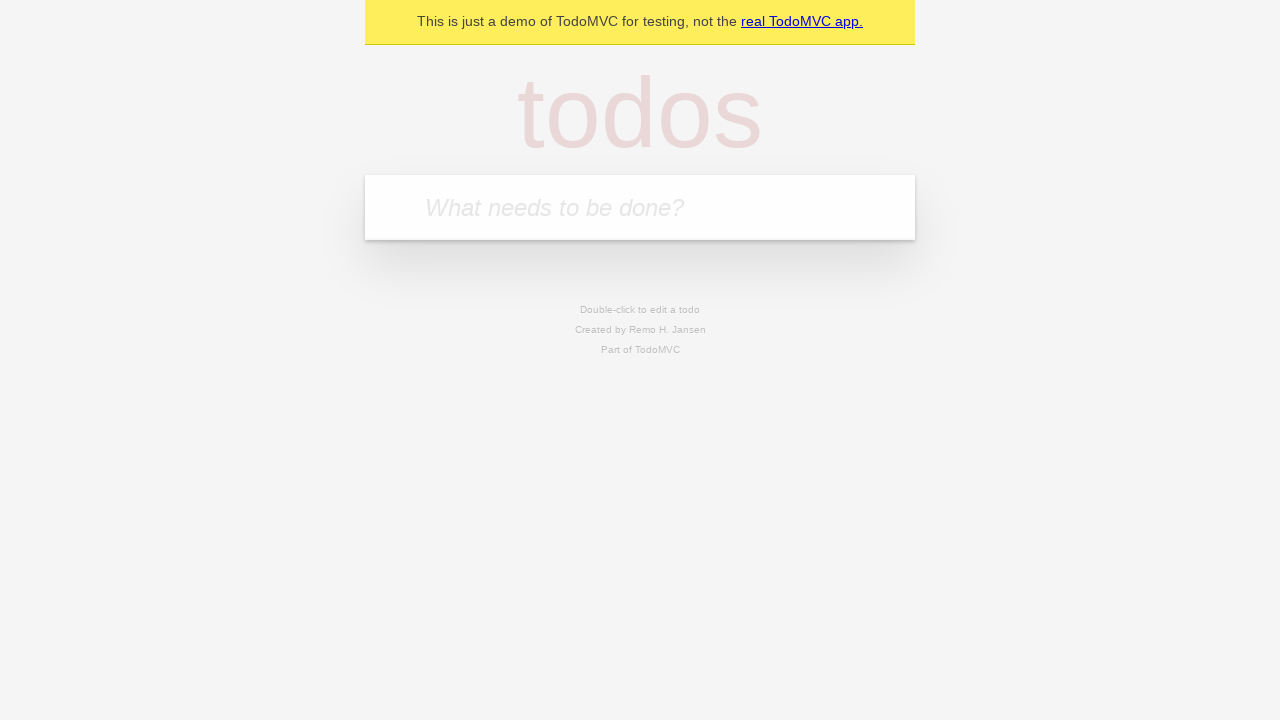

Filled input with 'buy some cheese' on internal:attr=[placeholder="What needs to be done?"i]
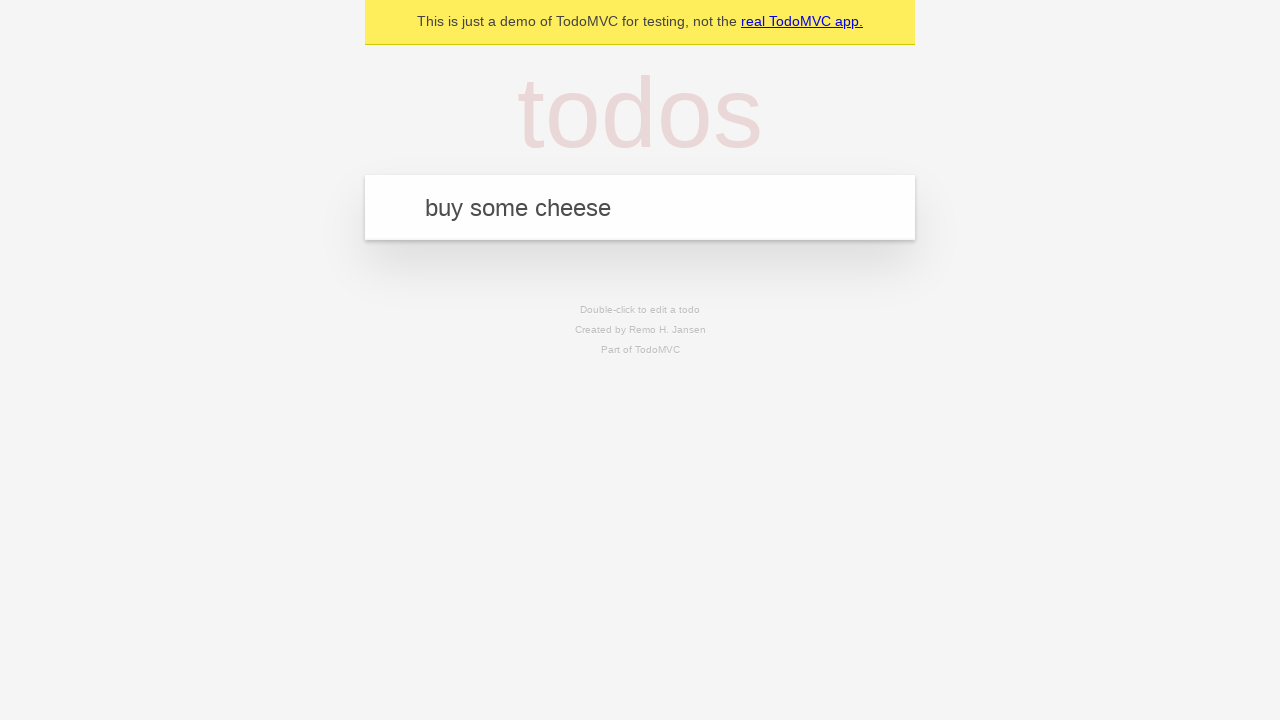

Pressed Enter to add first todo item on internal:attr=[placeholder="What needs to be done?"i]
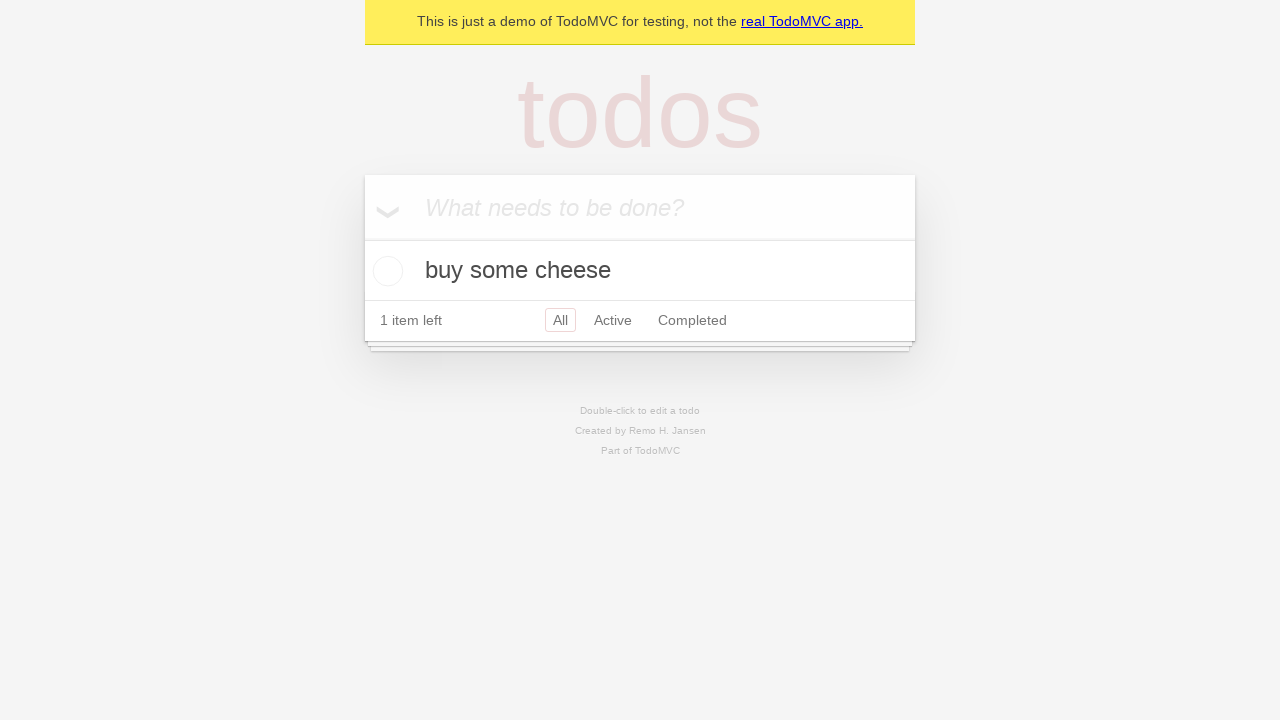

Todo counter element appeared
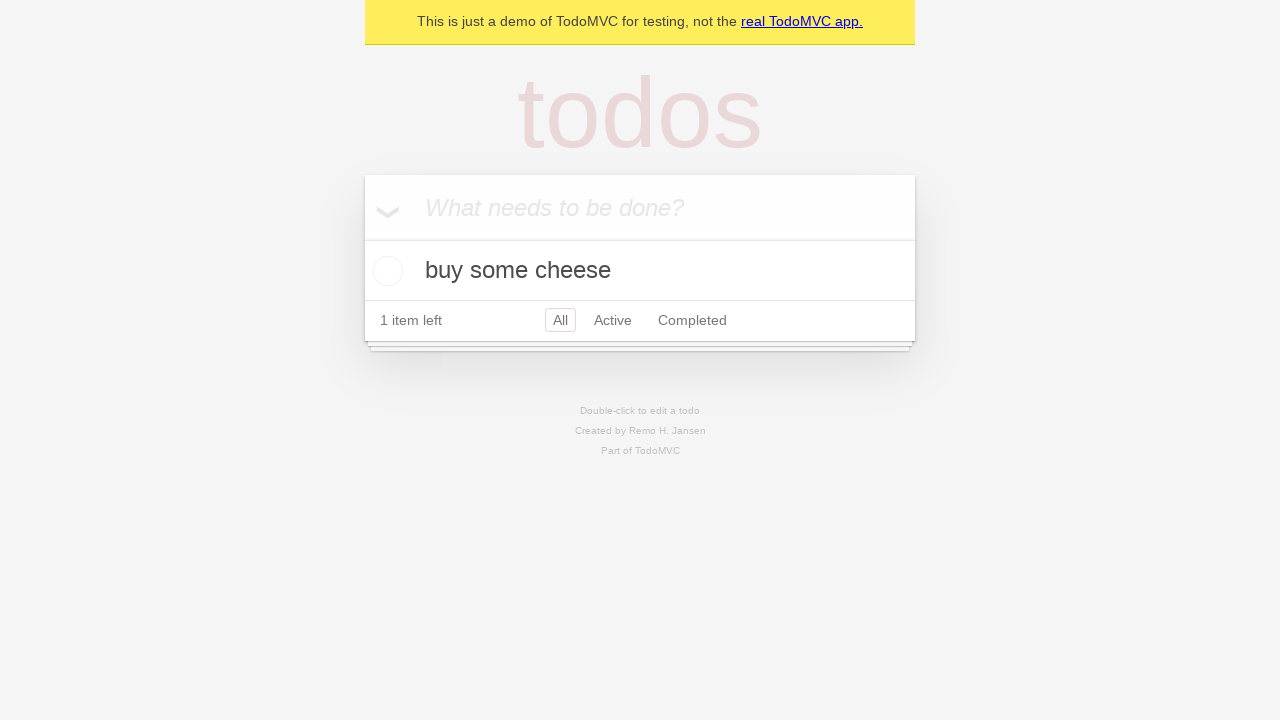

Filled input with 'feed the cat' on internal:attr=[placeholder="What needs to be done?"i]
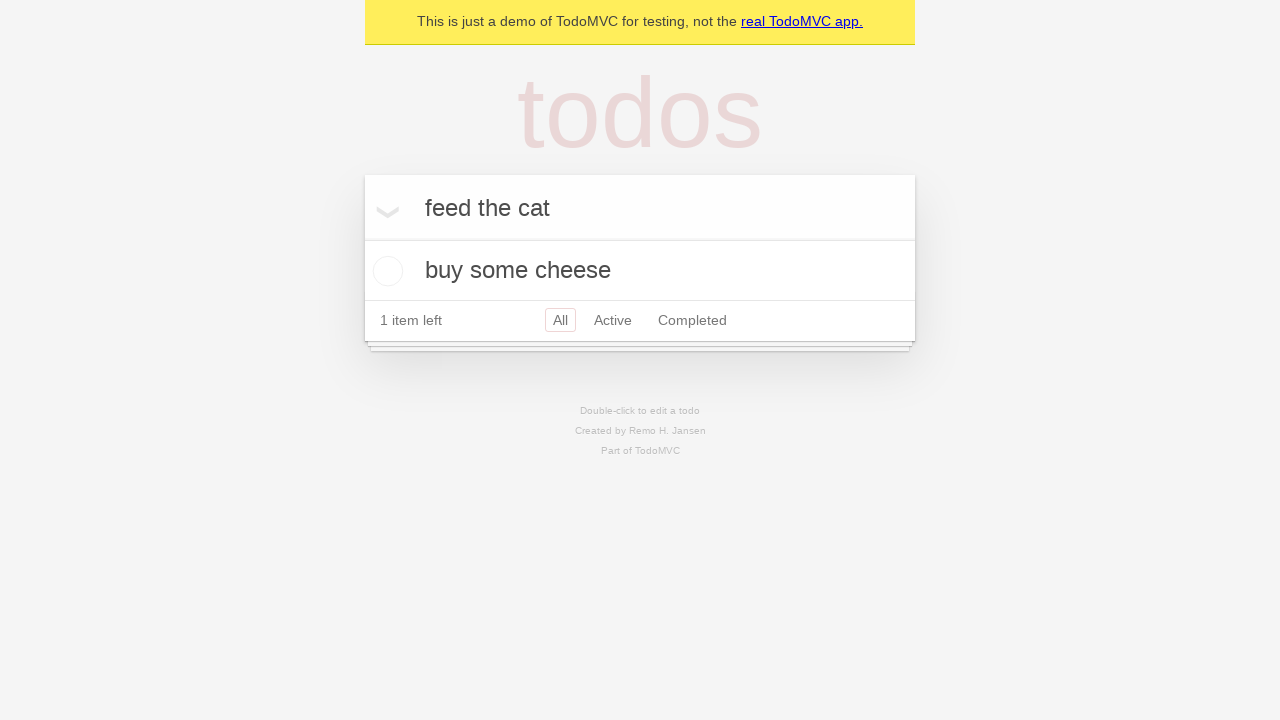

Pressed Enter to add second todo item on internal:attr=[placeholder="What needs to be done?"i]
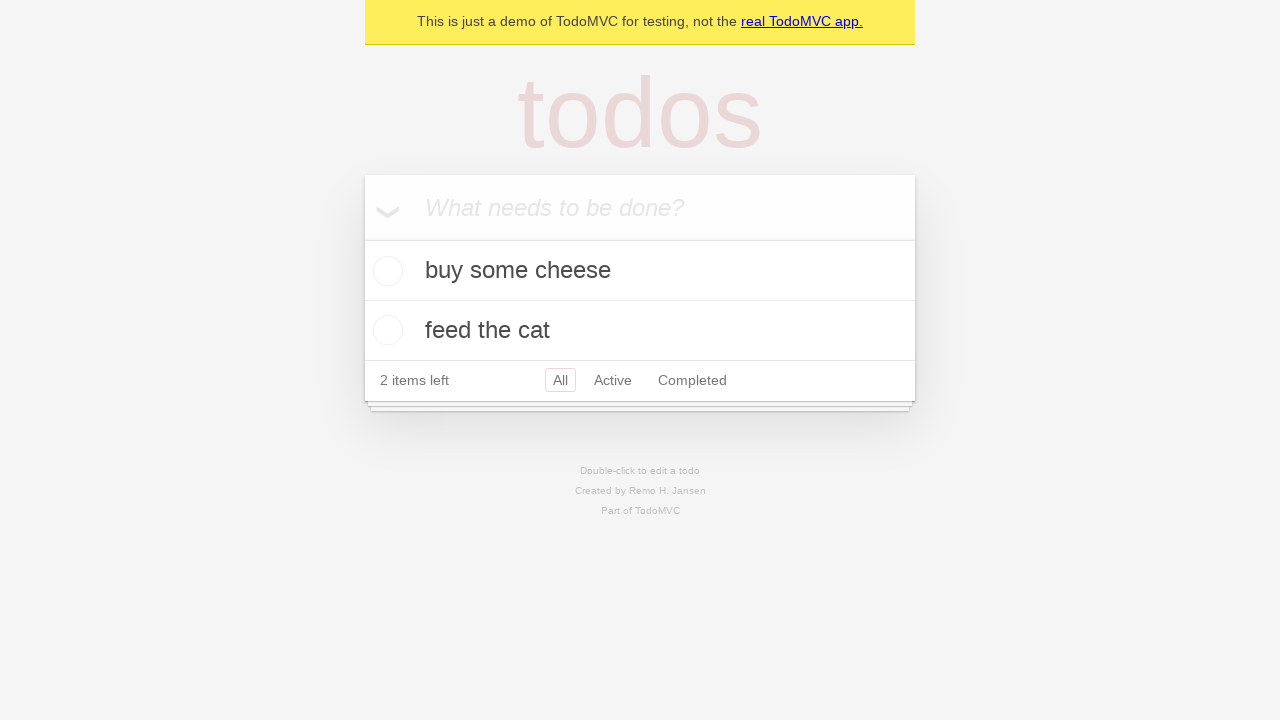

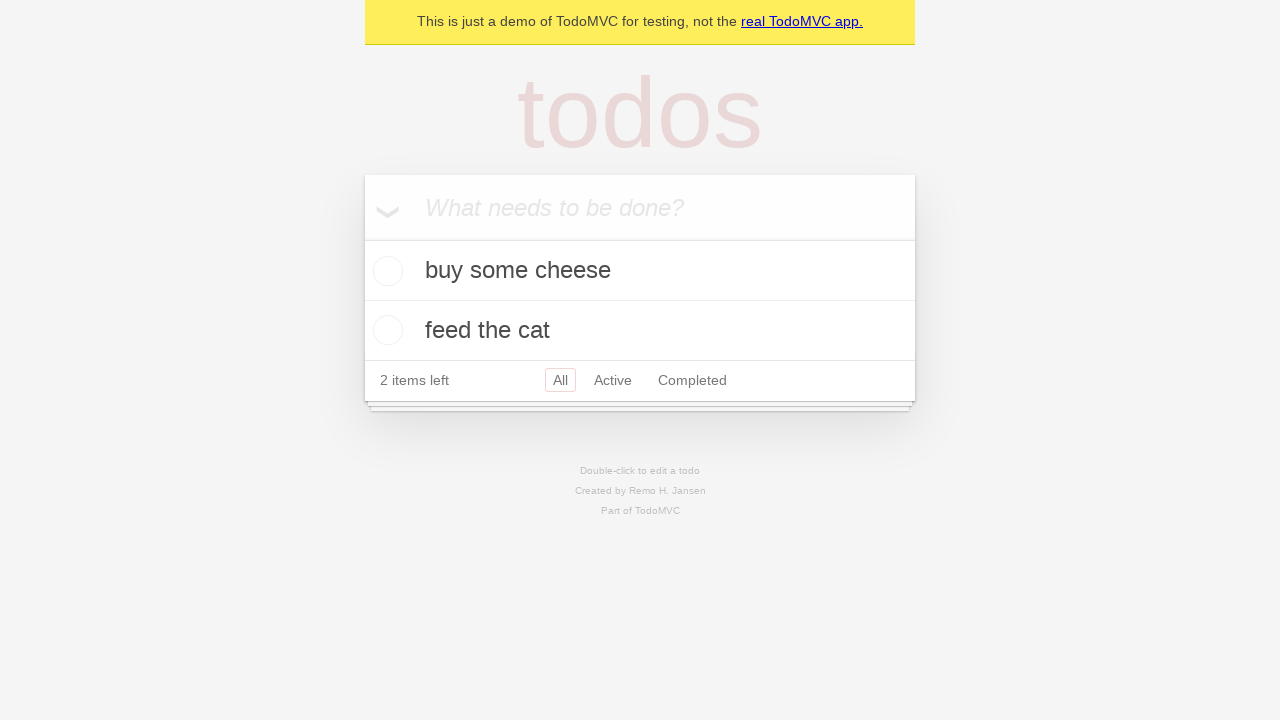